Tests navigation from a dynamic tags page to the static homepage by clicking the home link

Starting URL: https://lare.io/tags/p/

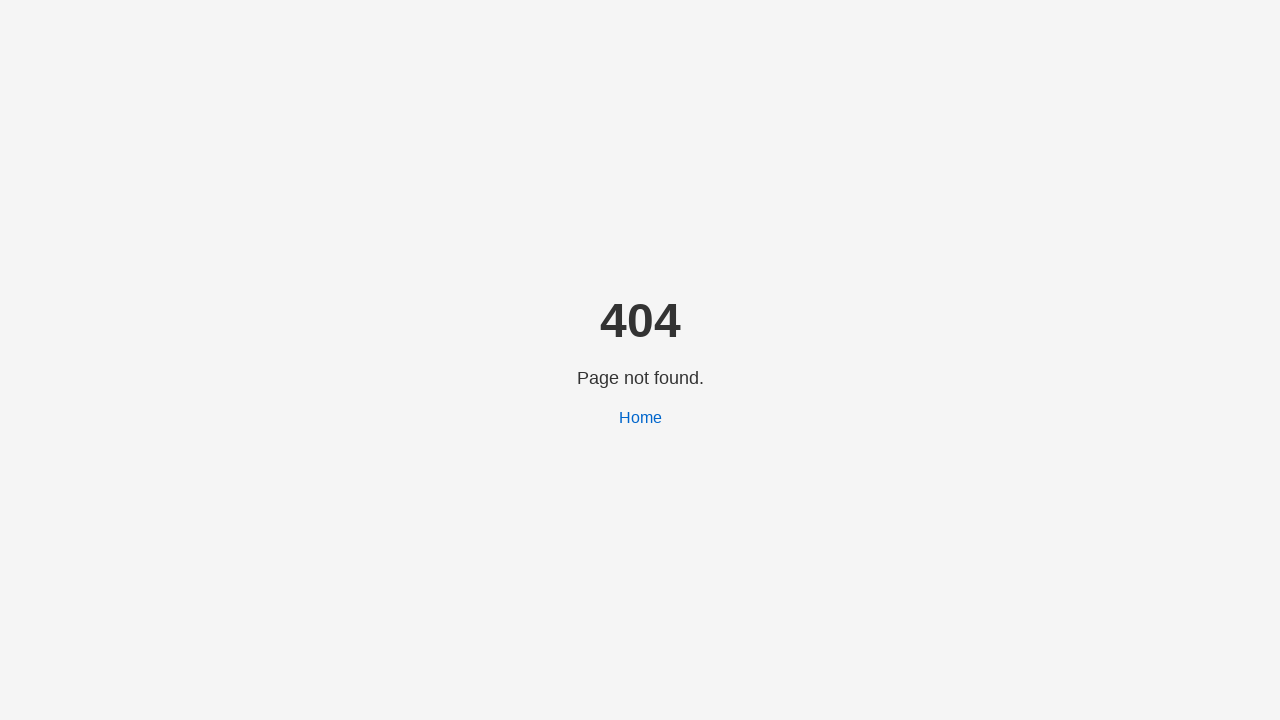

Dynamic tags page loaded (networkidle)
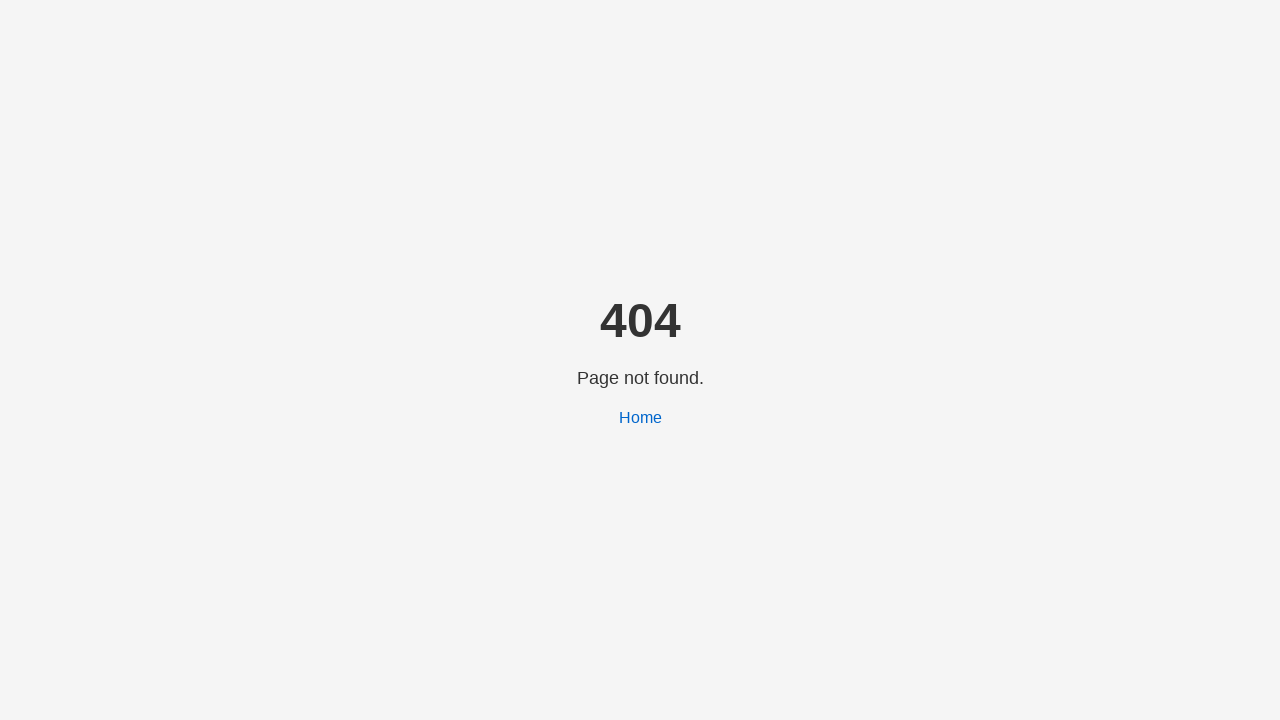

Clicked home link to navigate from dynamic tags page to static homepage at (640, 418) on a[href="/"]
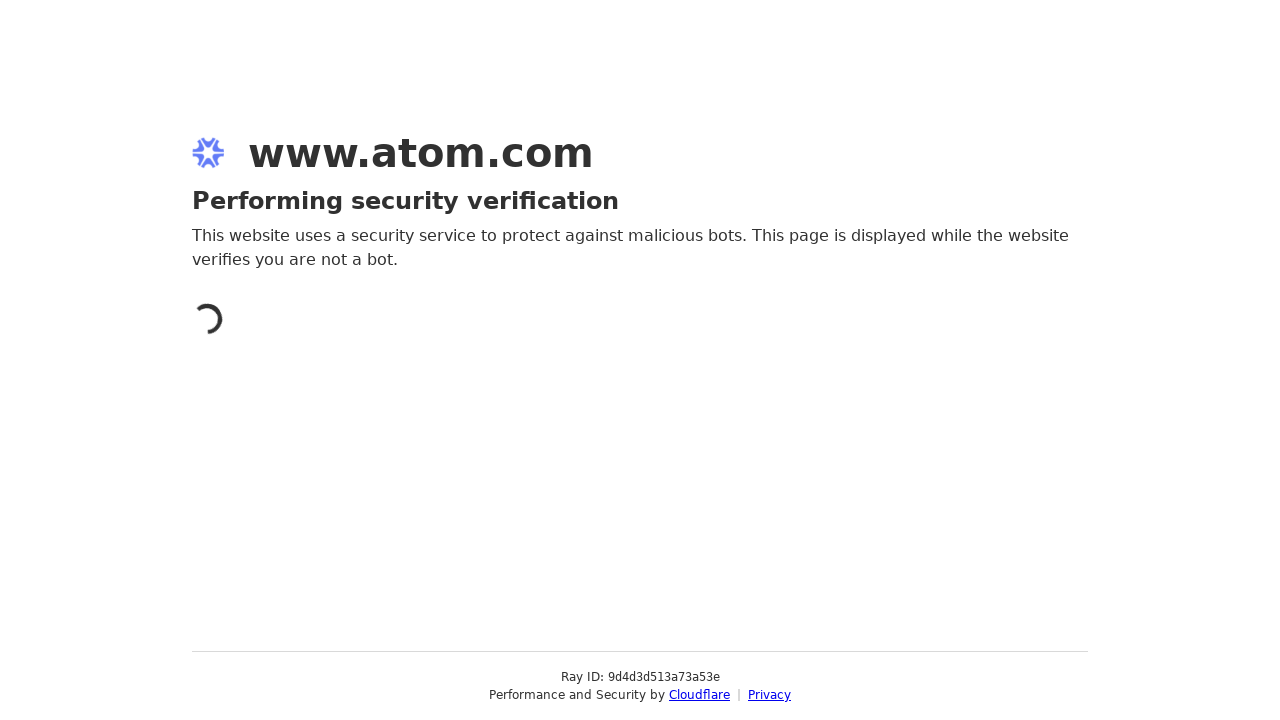

Navigation to homepage completed (networkidle)
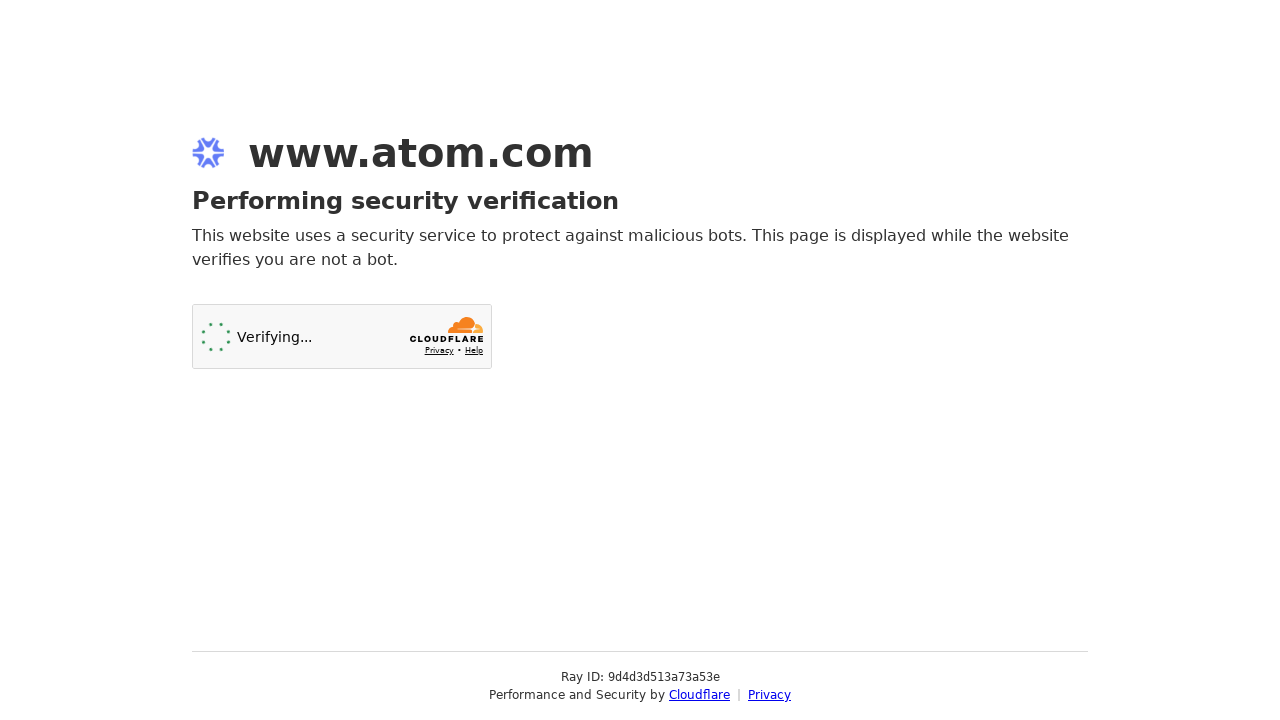

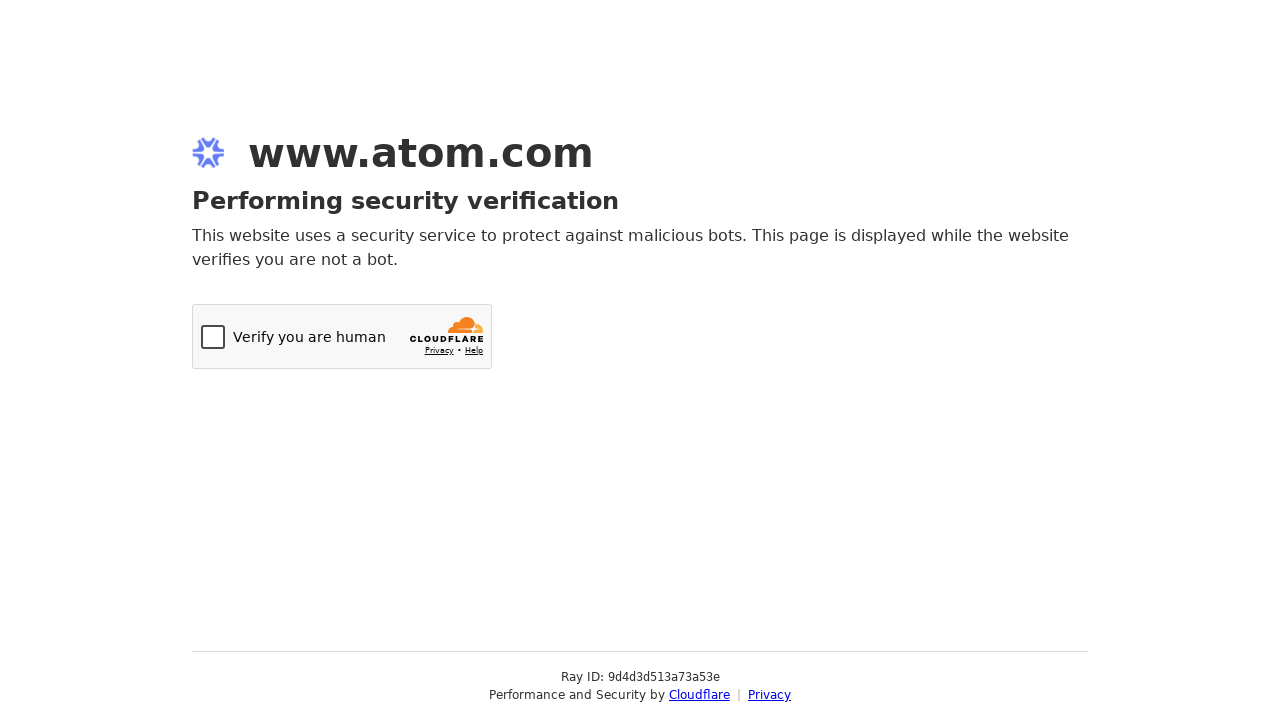